Tests the SpiceJet flight booking calendar by clicking on the Departure Date field and navigating through the calendar to select a specific date (November 3rd).

Starting URL: https://www.spicejet.com/

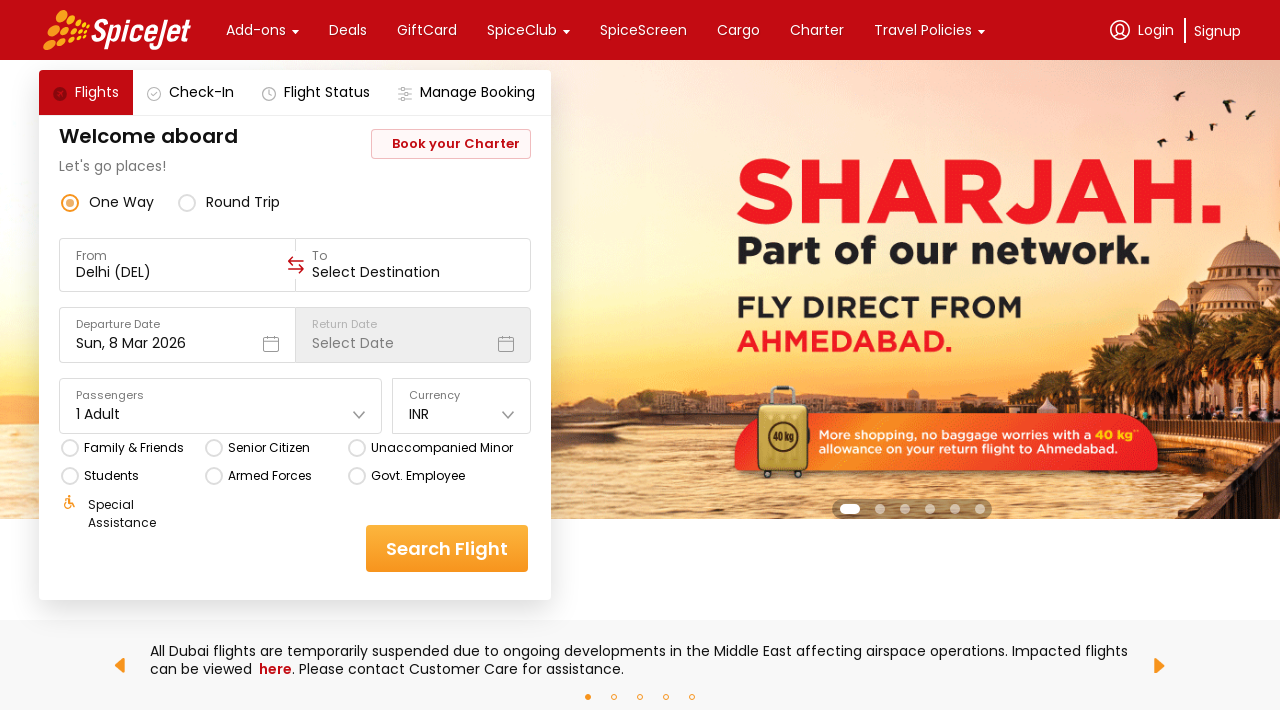

Clicked on Departure Date field to open calendar at (177, 324) on xpath=//div[text()='Departure Date']
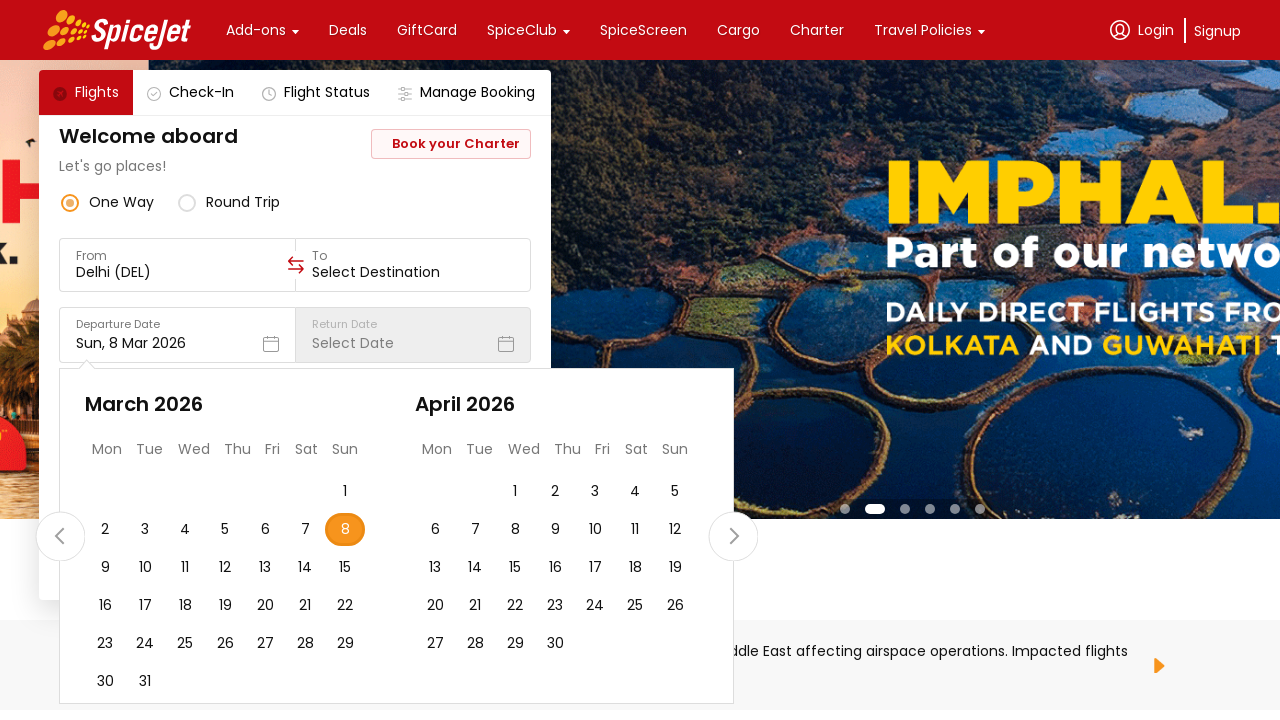

Selected November 3 in the calendar at (145, 530) on //div[text()='November ']/ancestor::div[contains(@class, 'css-1dbjc4n')]/descend
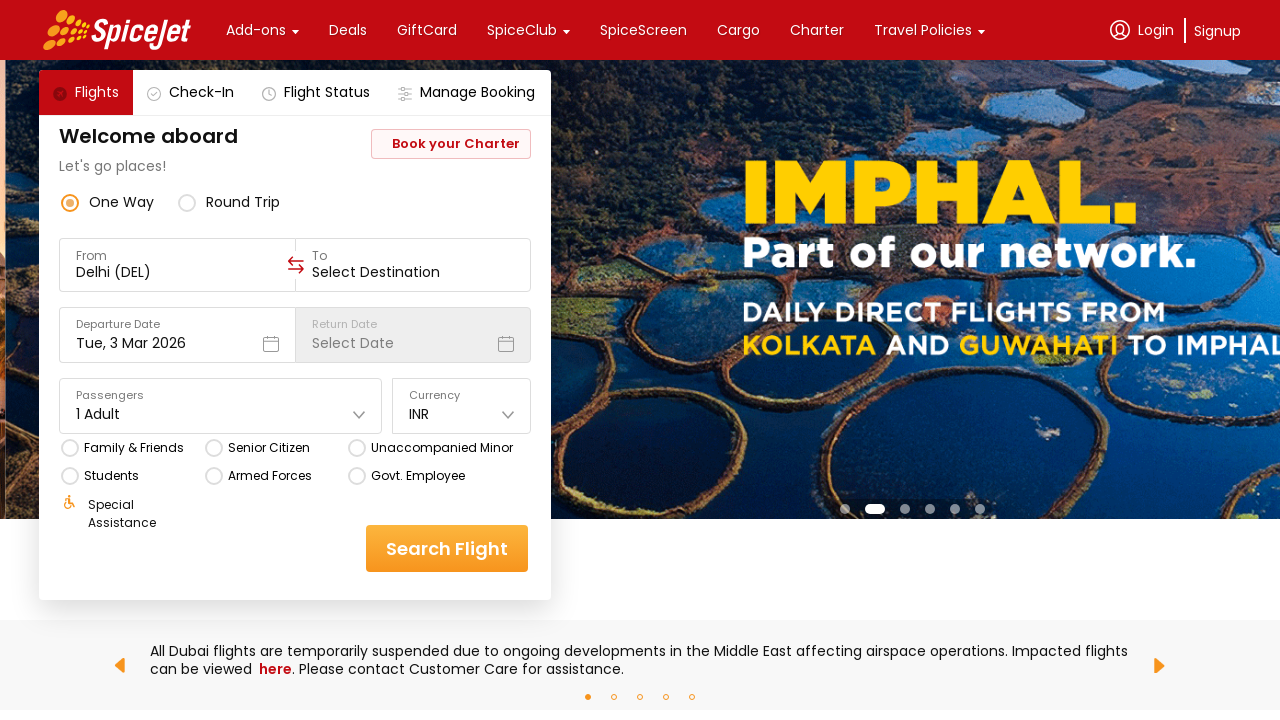

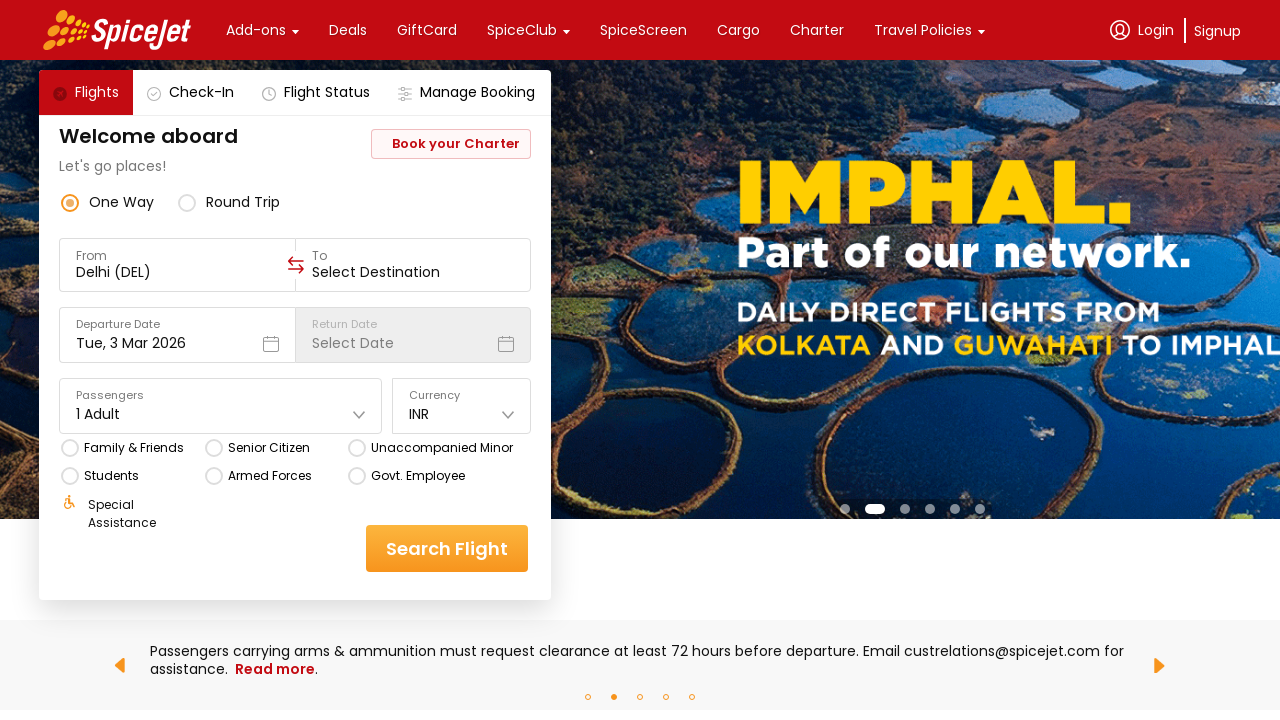